Verifies that the language switch button is displayed on the Moscow Metro map page

Starting URL: https://qa-metro.stand-2.praktikum-services.ru/

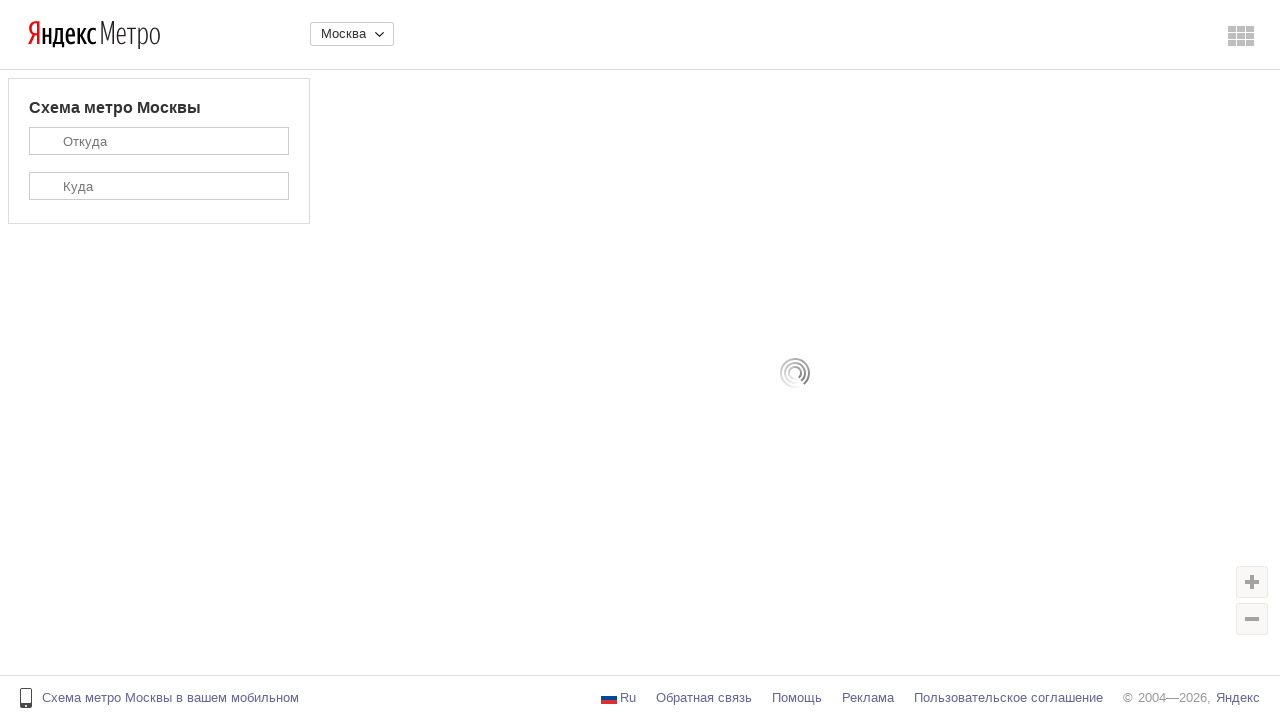

Waited for language switch button selector to load on Moscow Metro map page
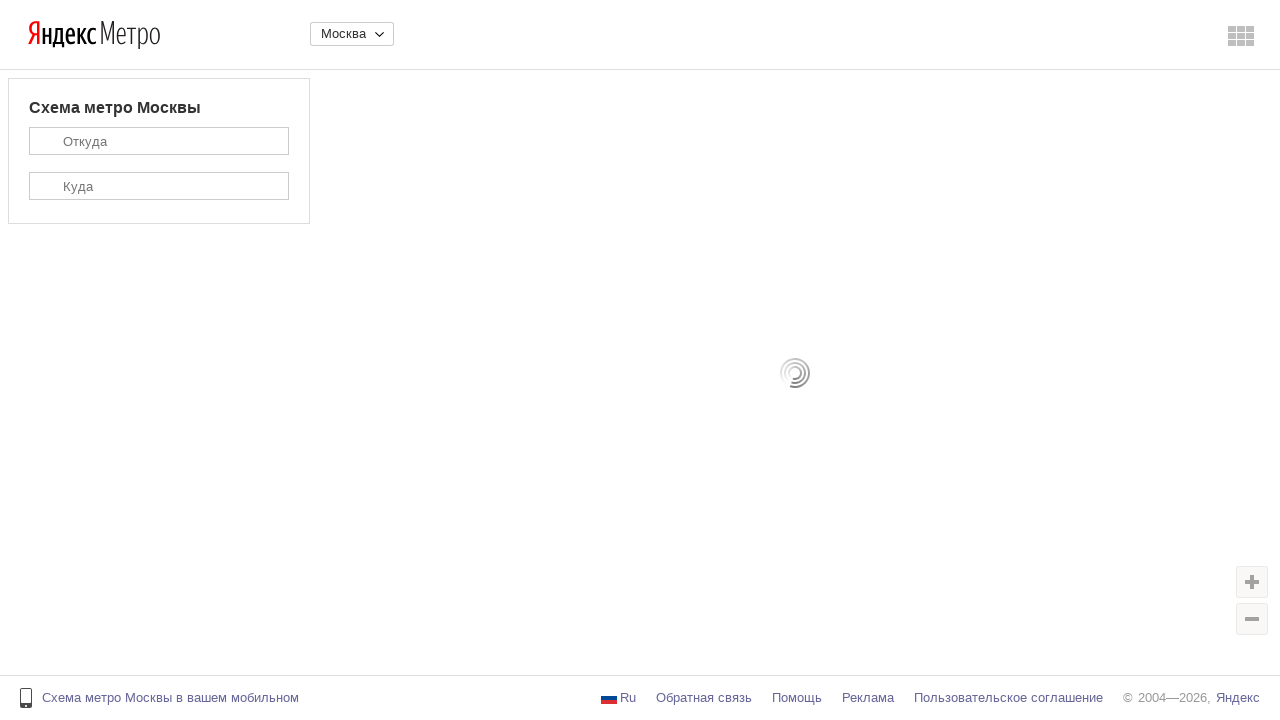

Verified that language switch button is displayed and visible
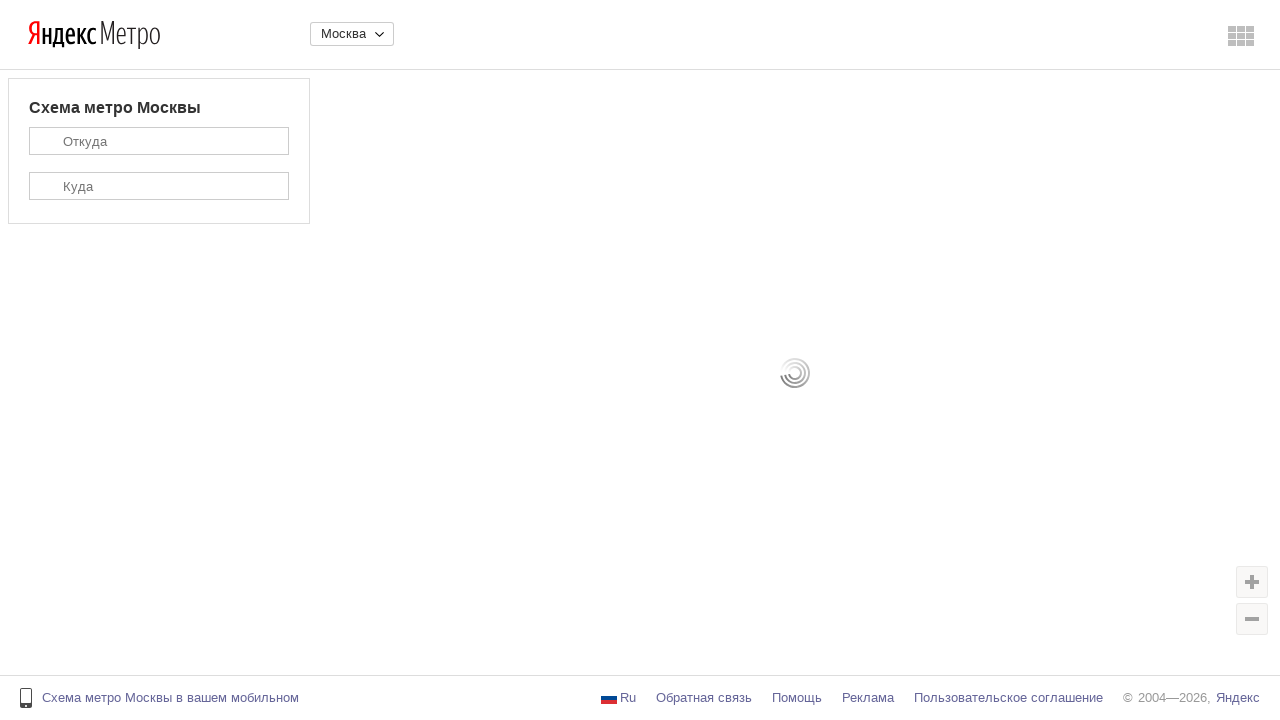

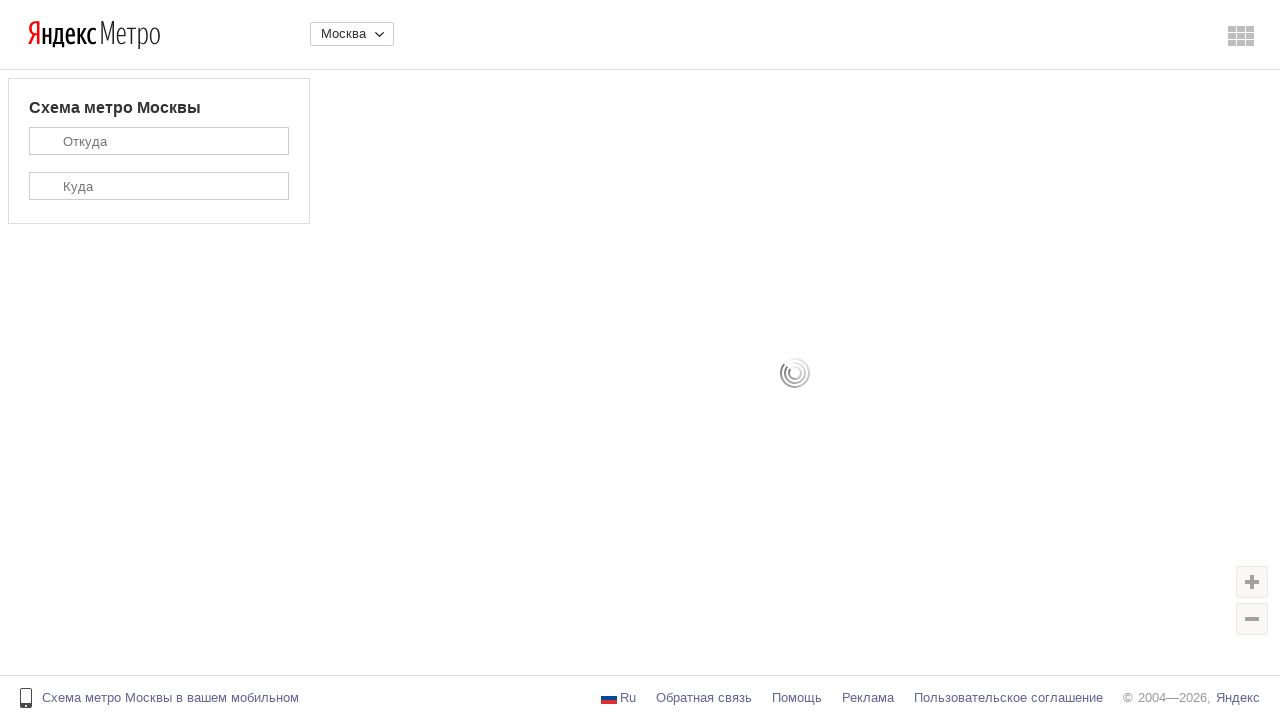